Tests inserting a pet name into the pet name field in the appointment form.

Starting URL: https://test-a-pet.vercel.app/

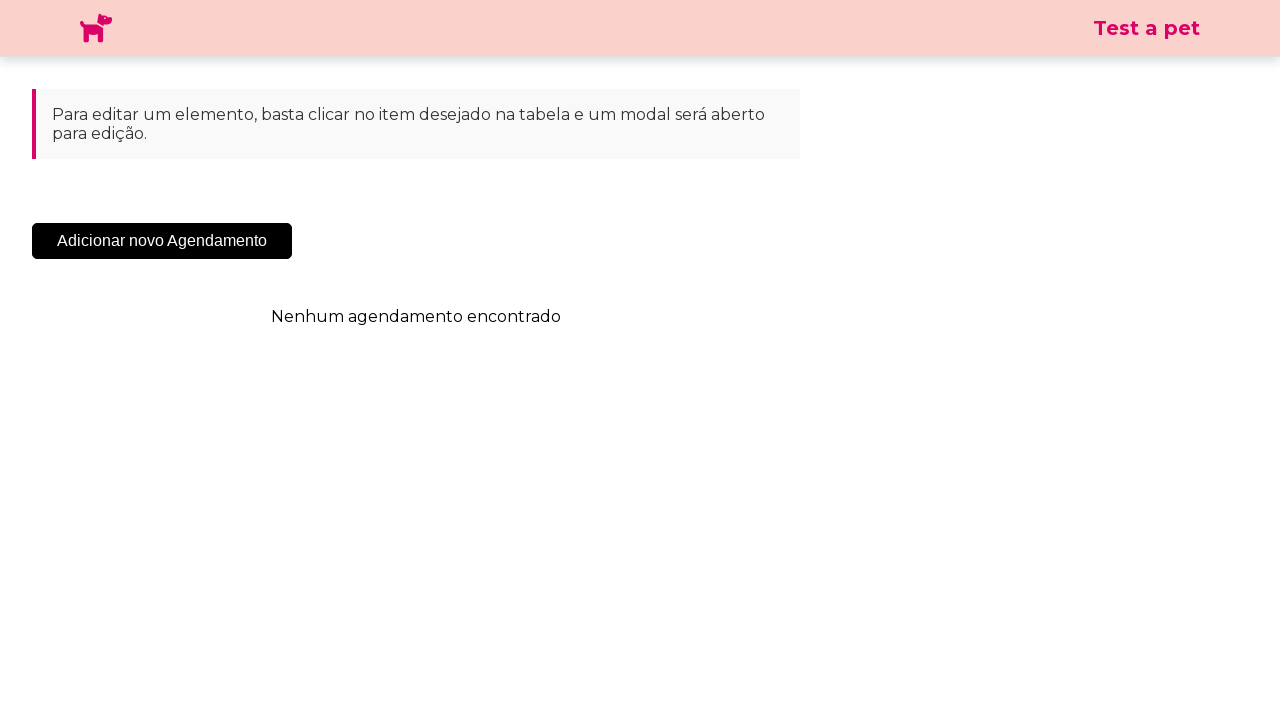

Clicked 'Adicionar Novo Agendamento' button to open appointment form at (162, 241) on .sc-cHqXqK.kZzwzX
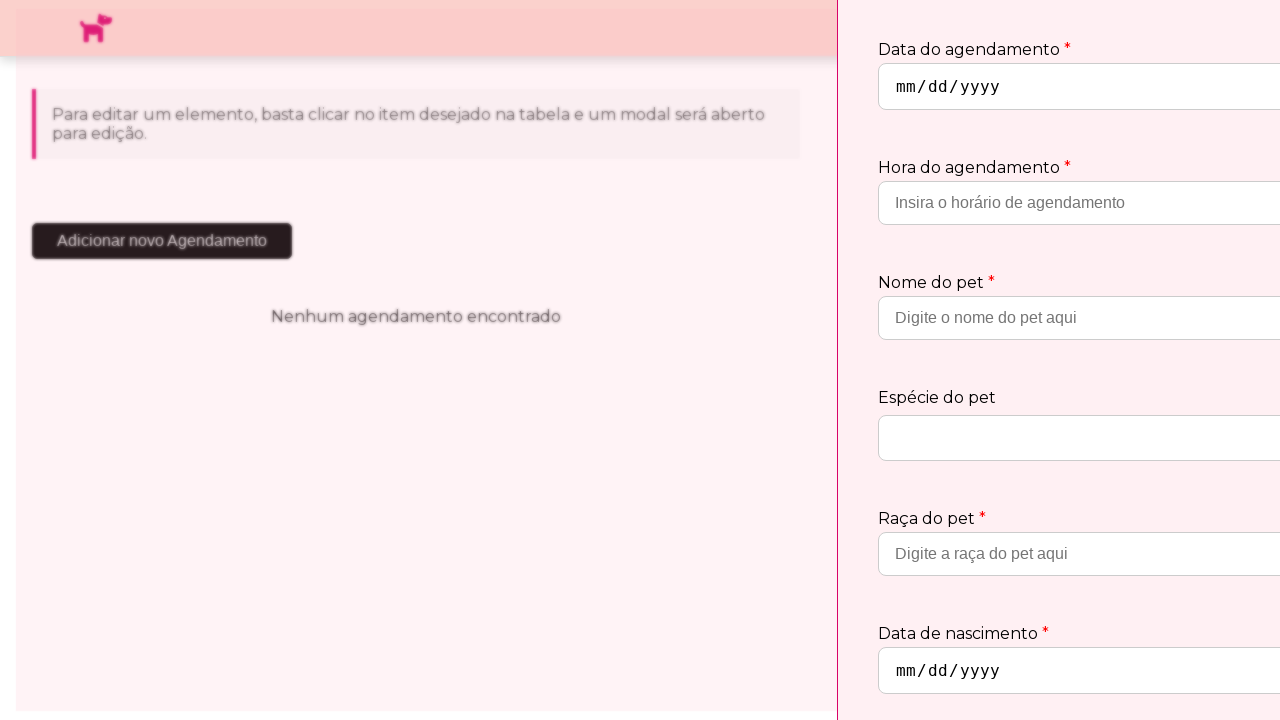

Appointment form modal appeared
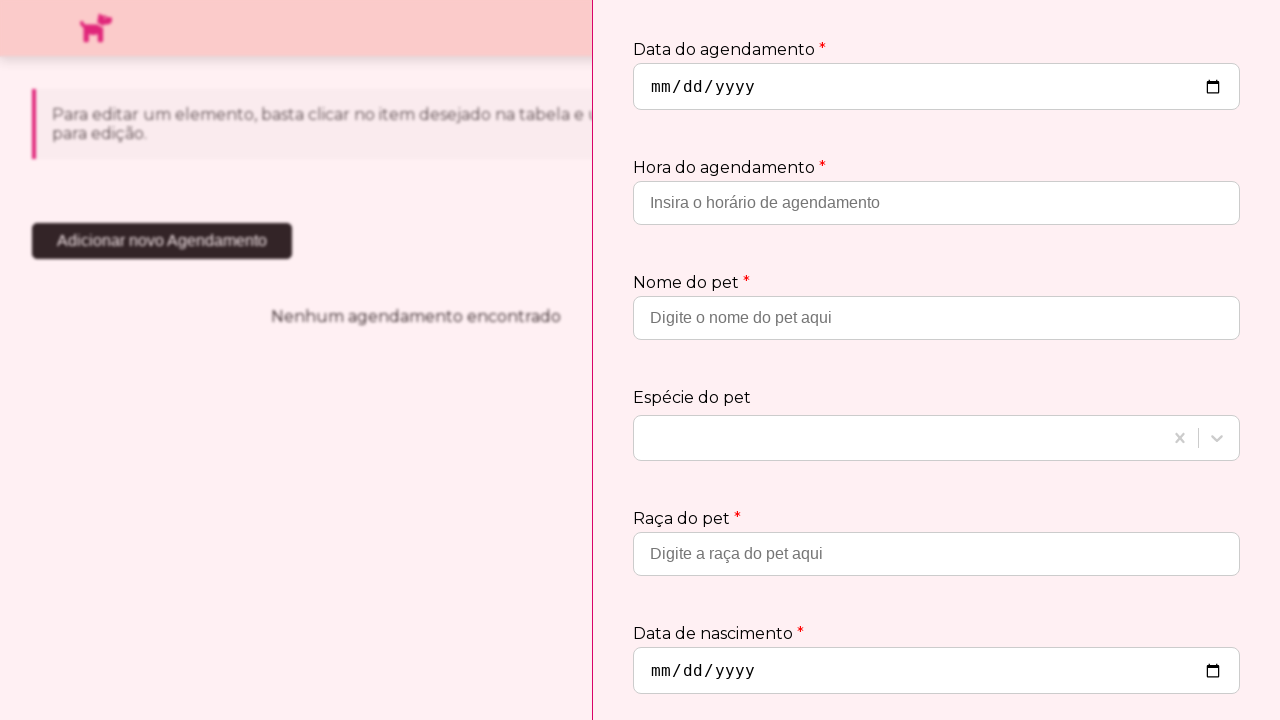

Filled pet name field with 'Rex' on input[placeholder='Digite o nome do pet aqui']
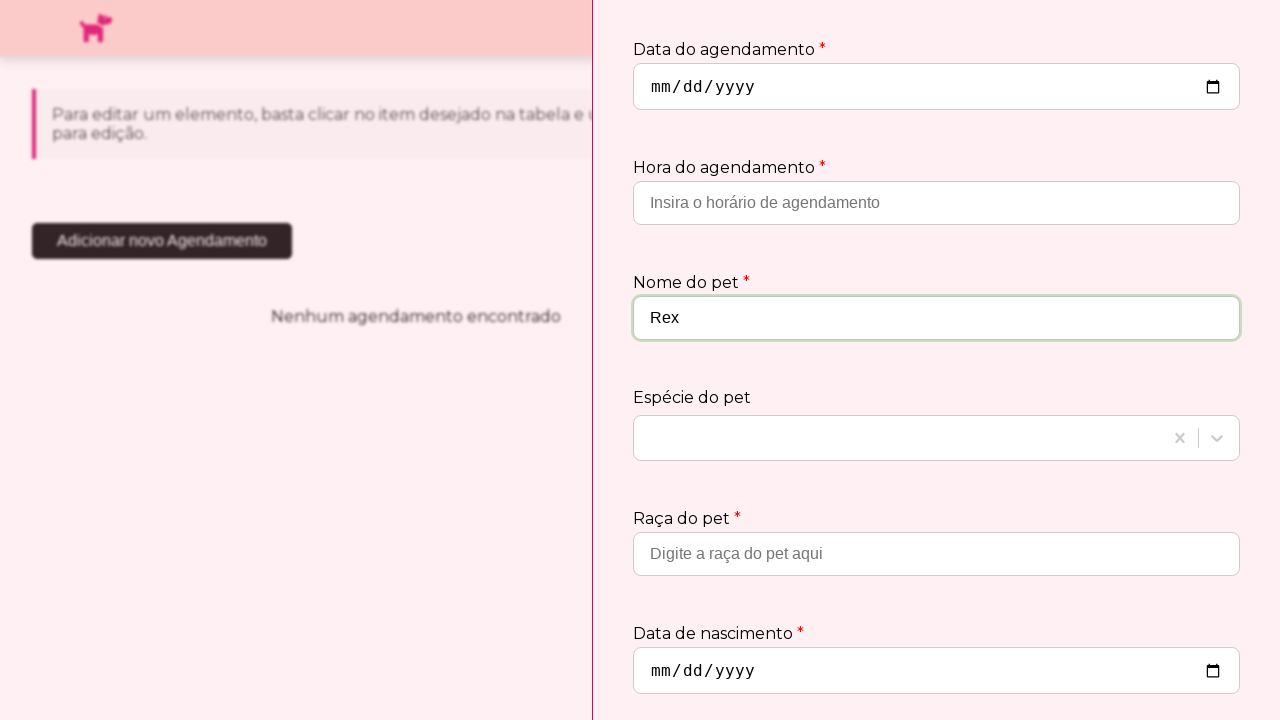

Verified pet name 'Rex' was correctly entered in the field
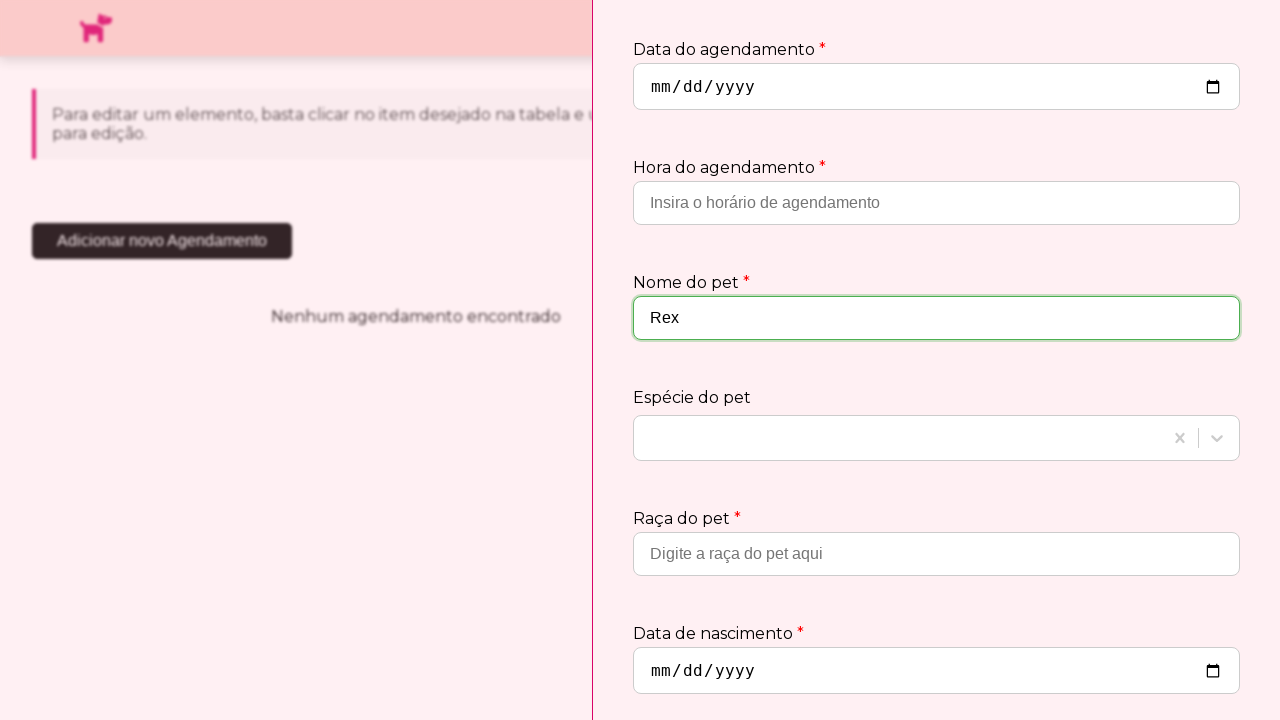

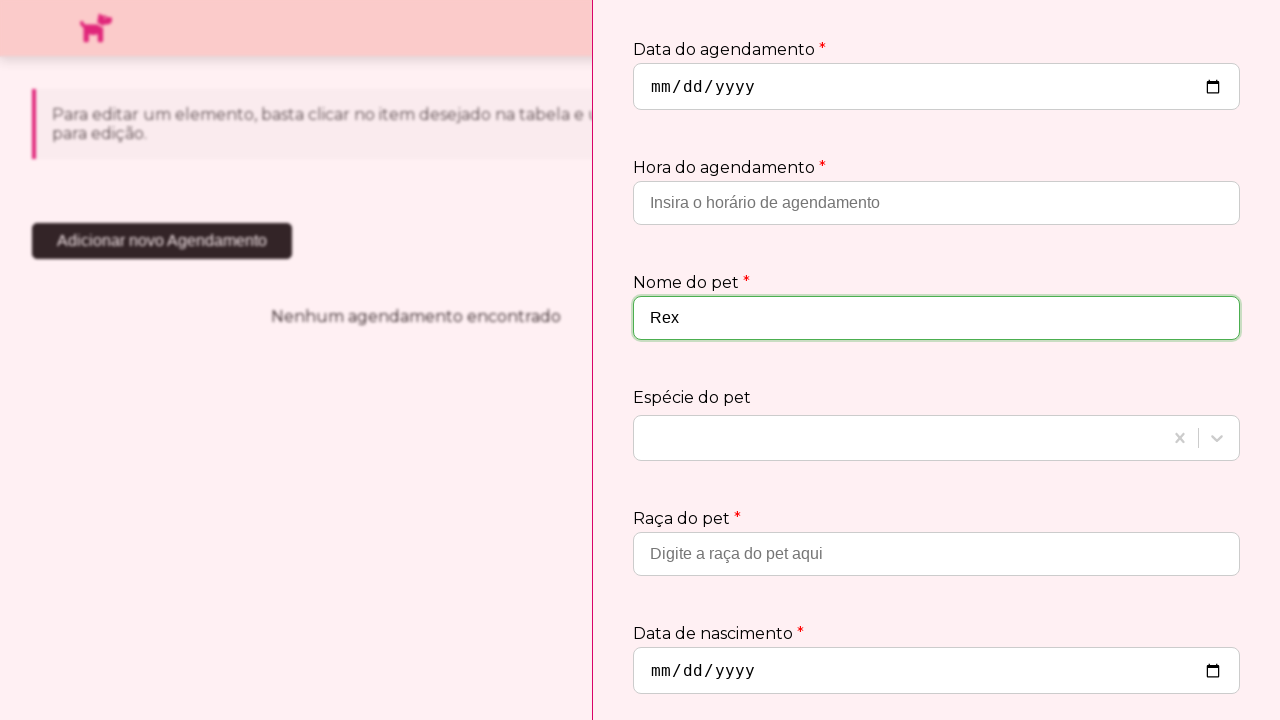